Demonstrates form interaction by filling a name input field and selecting a radio button option

Starting URL: https://testautomationpractice.blogspot.com

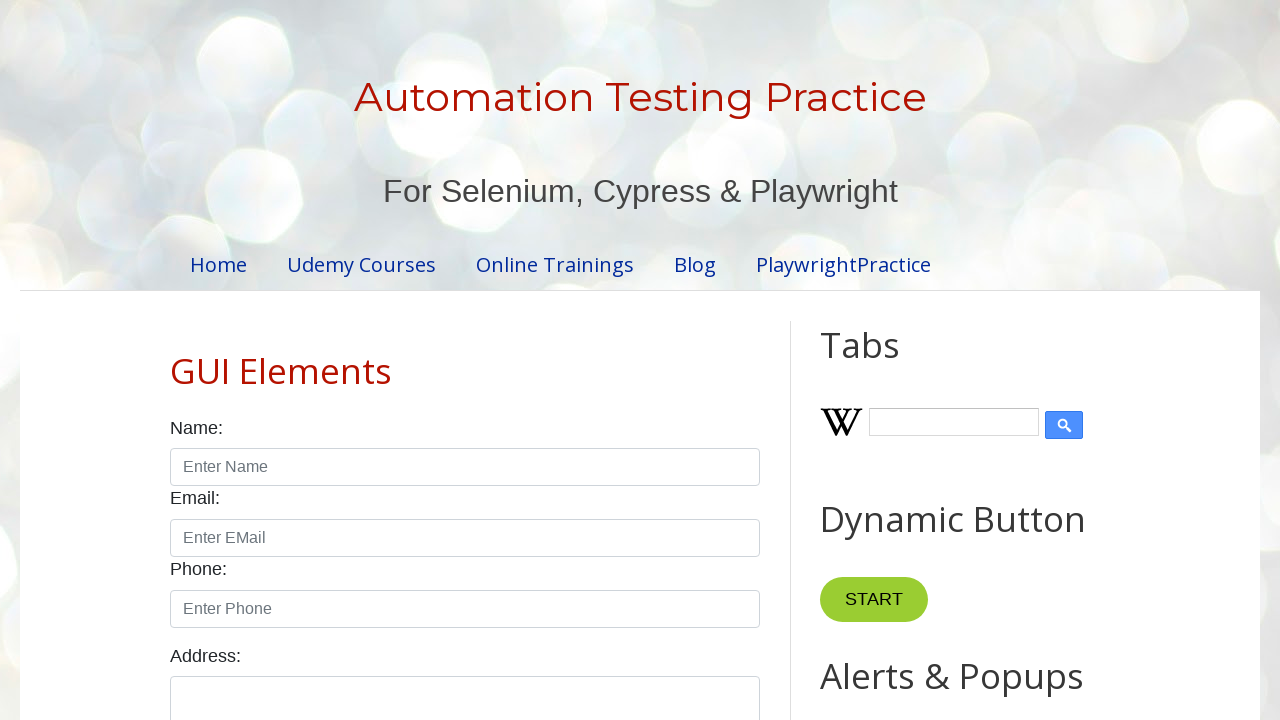

Filled name input field with 'john' on #name
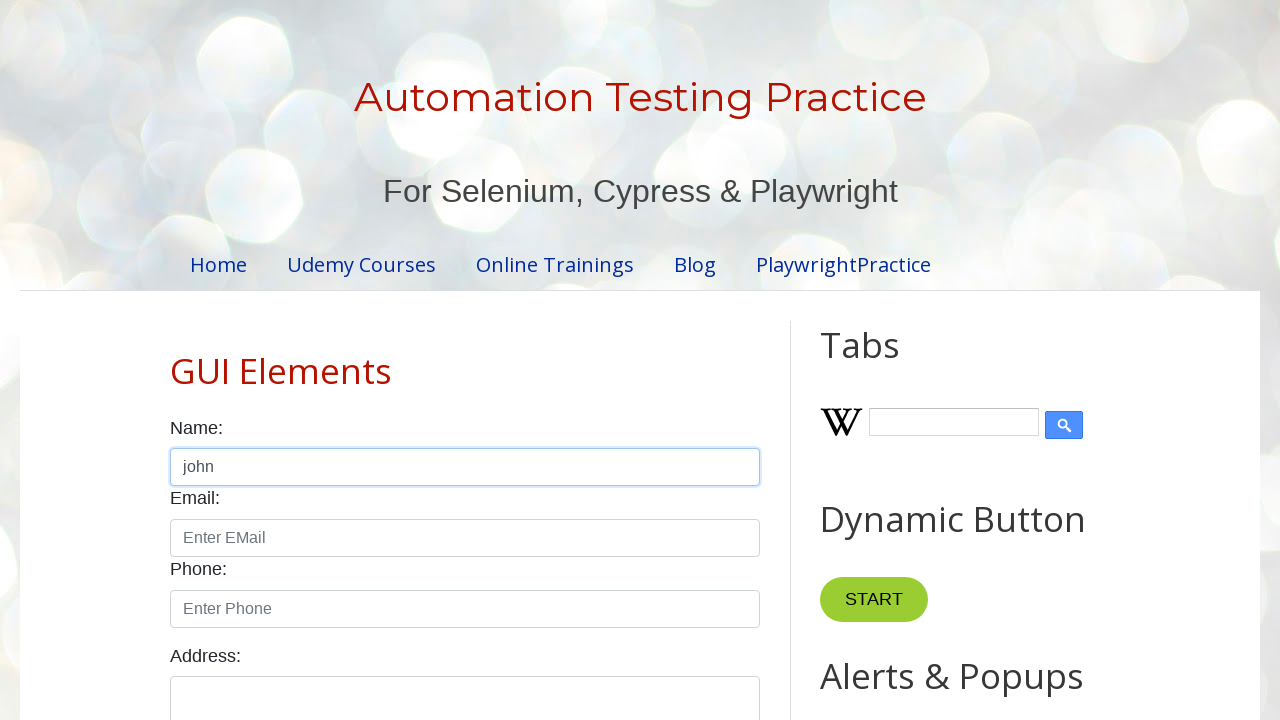

Selected male radio button option at (176, 360) on #male
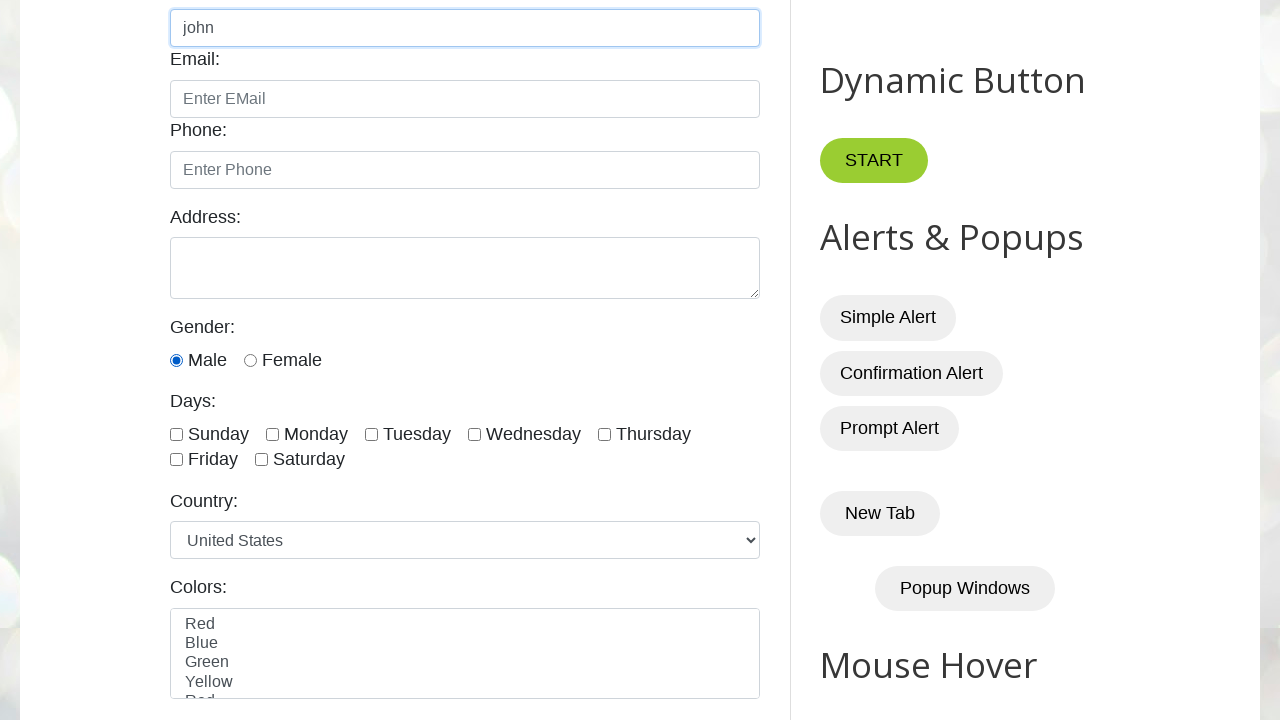

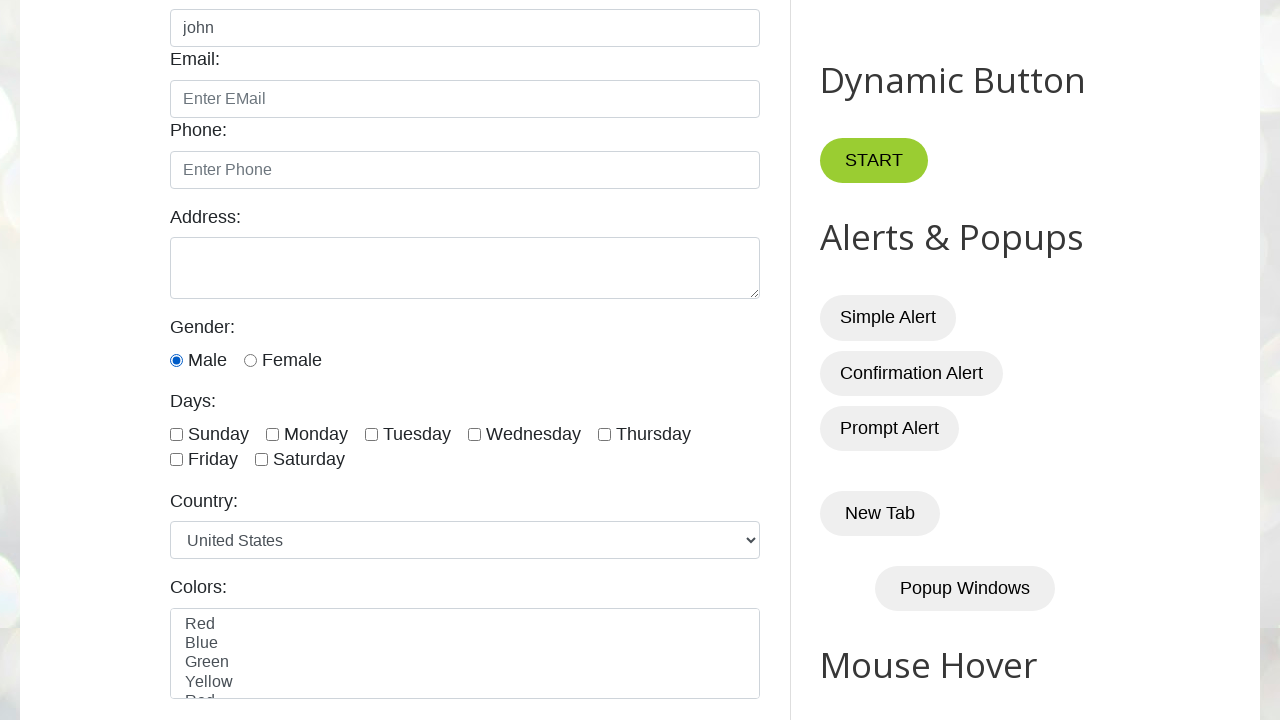